Tests JavaScript prompt alert functionality by clicking a button to trigger a prompt alert, entering text into the prompt, accepting it, and verifying the result message is displayed.

Starting URL: https://demoqa.com/alerts

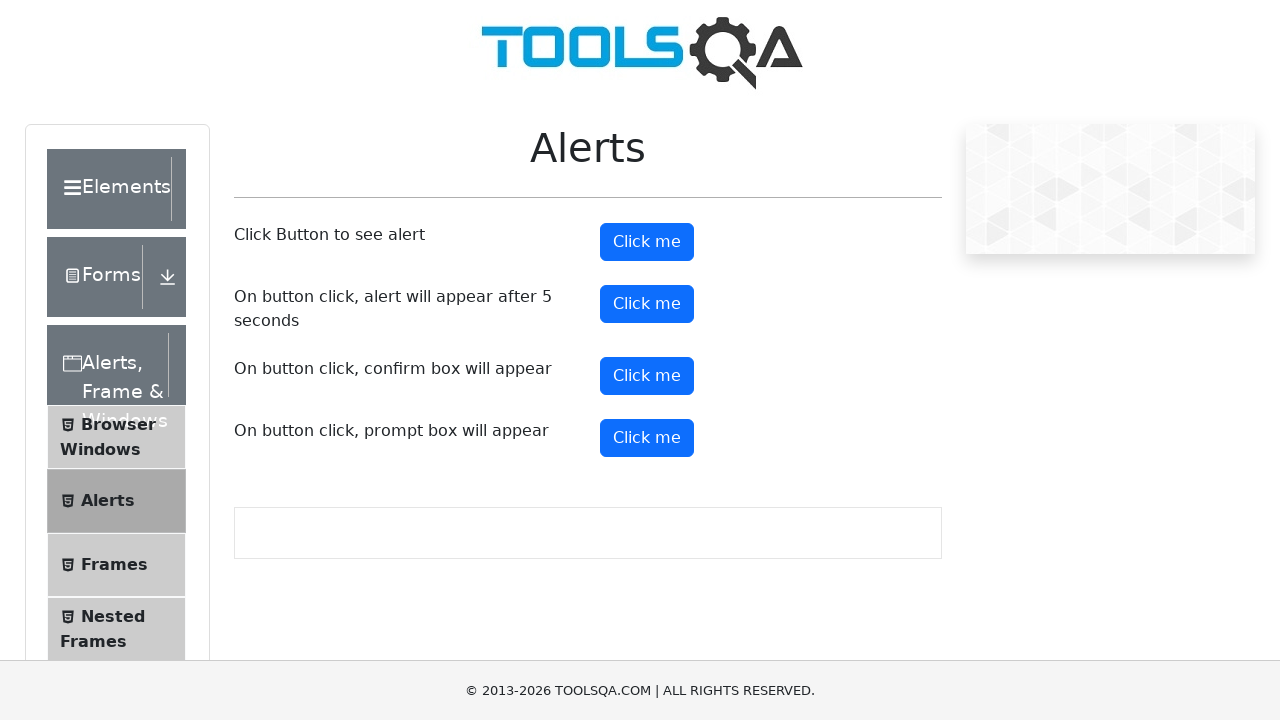

Clicked prompt button to trigger alert at (647, 438) on #promtButton
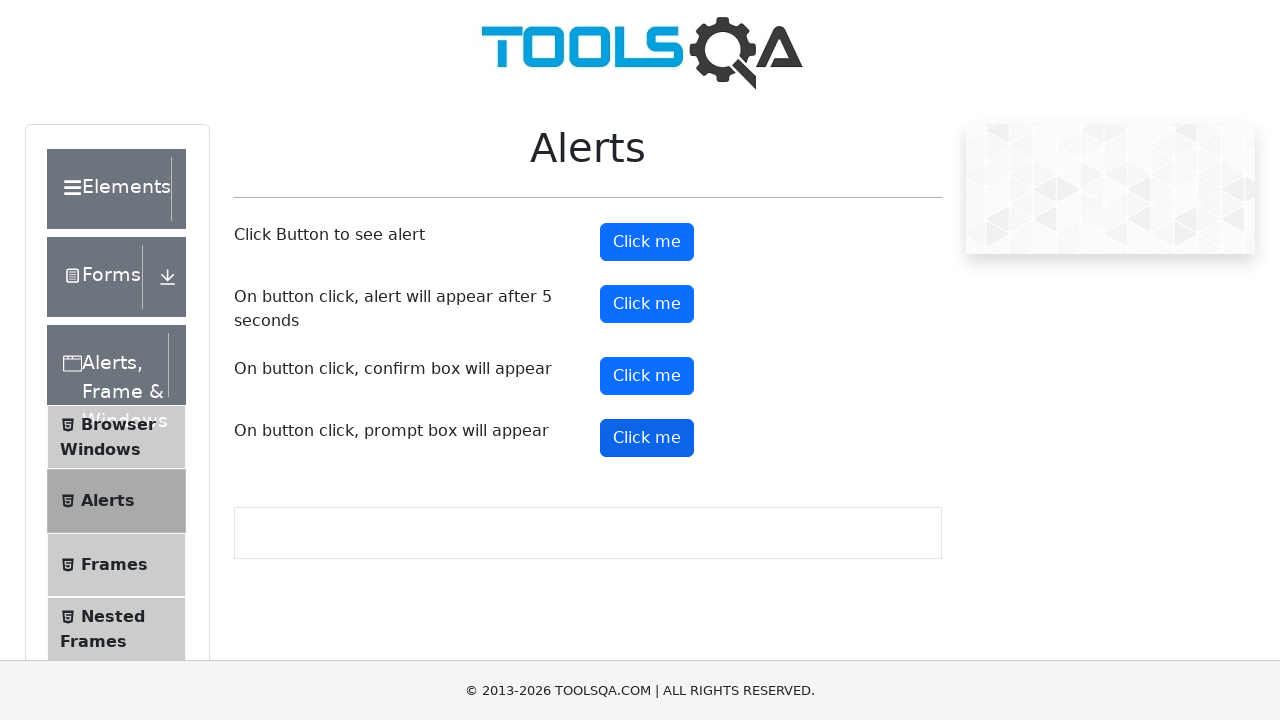

Set up dialog handler to accept prompt with 'Yes'
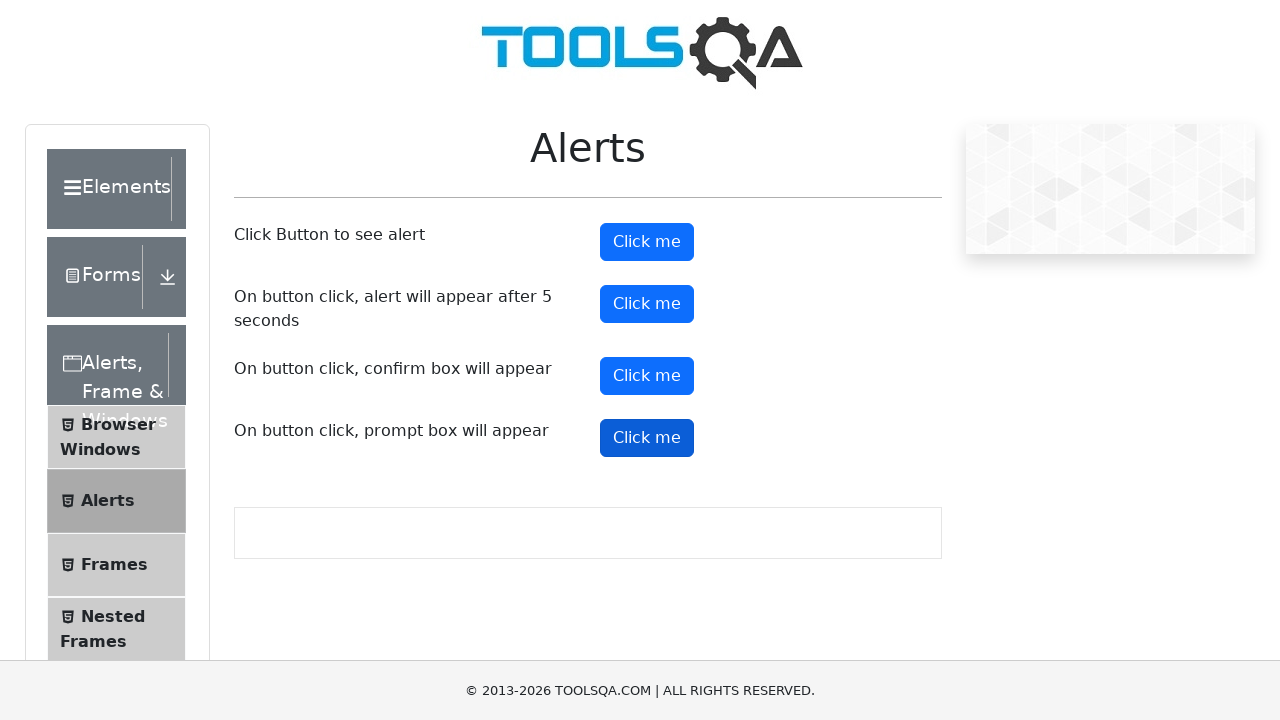

Re-clicked prompt button to trigger alert with handler active at (647, 438) on #promtButton
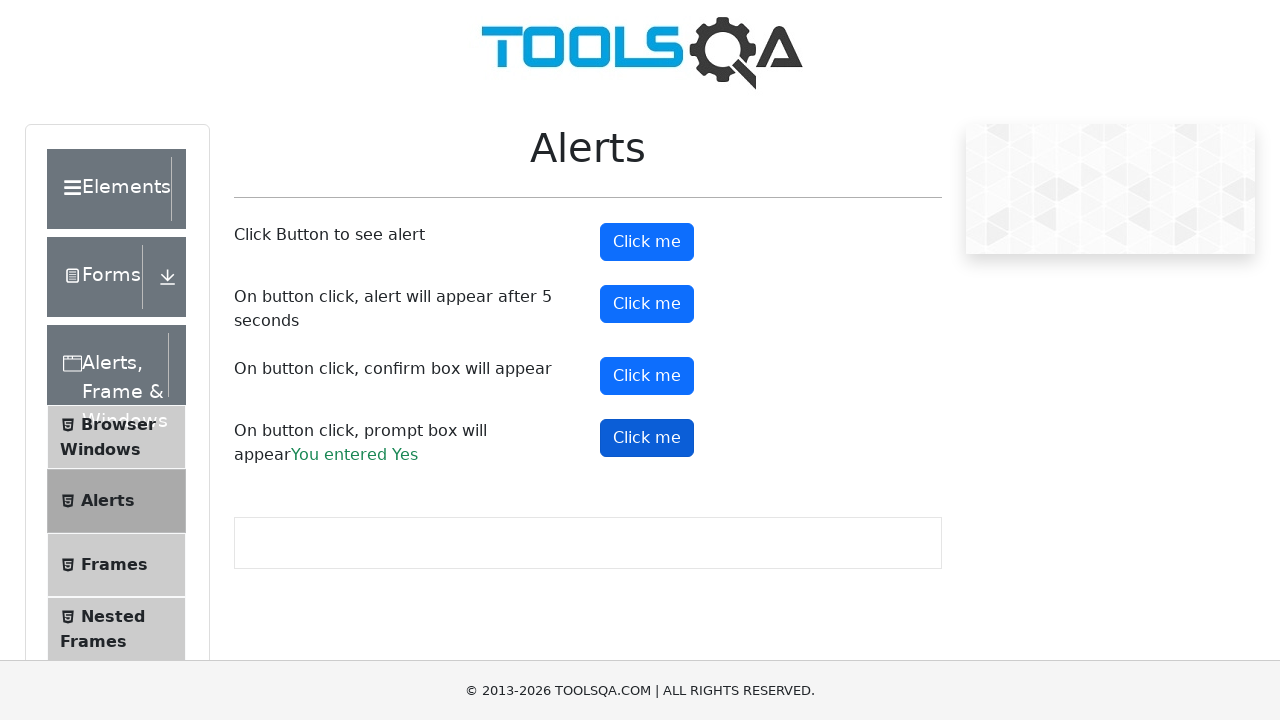

Waited for prompt result message to appear
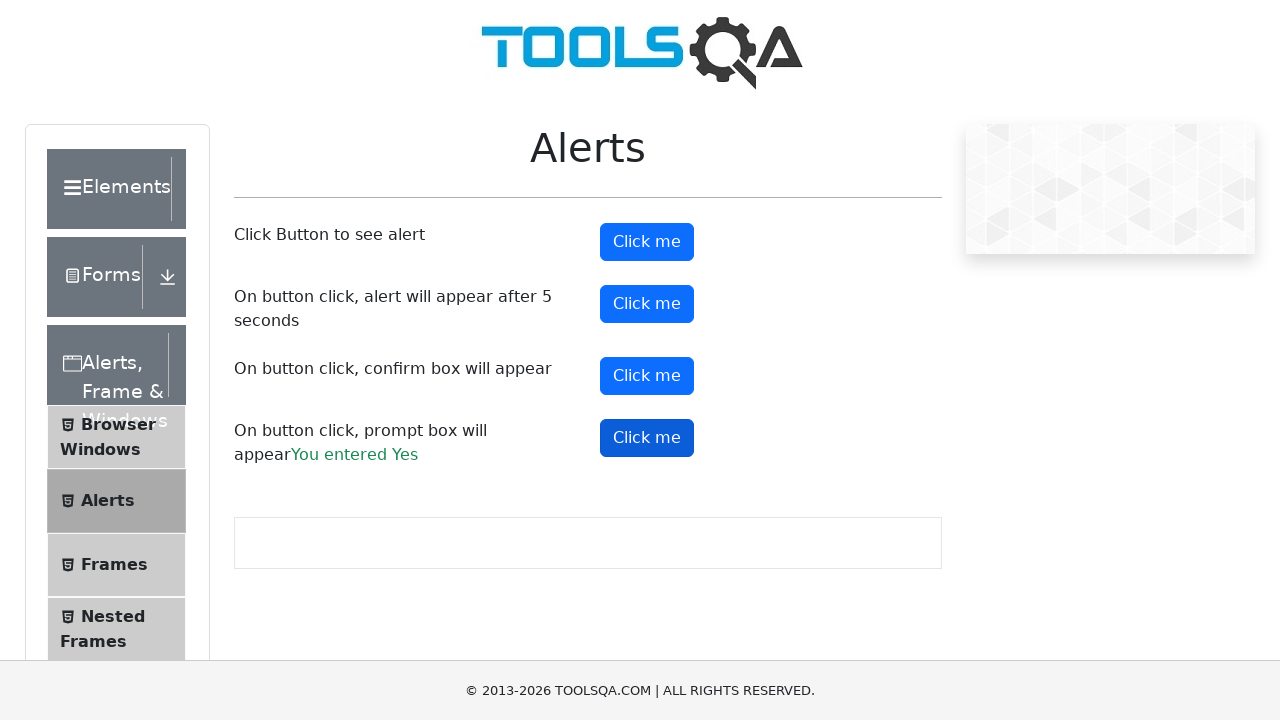

Retrieved prompt result text: You entered Yes
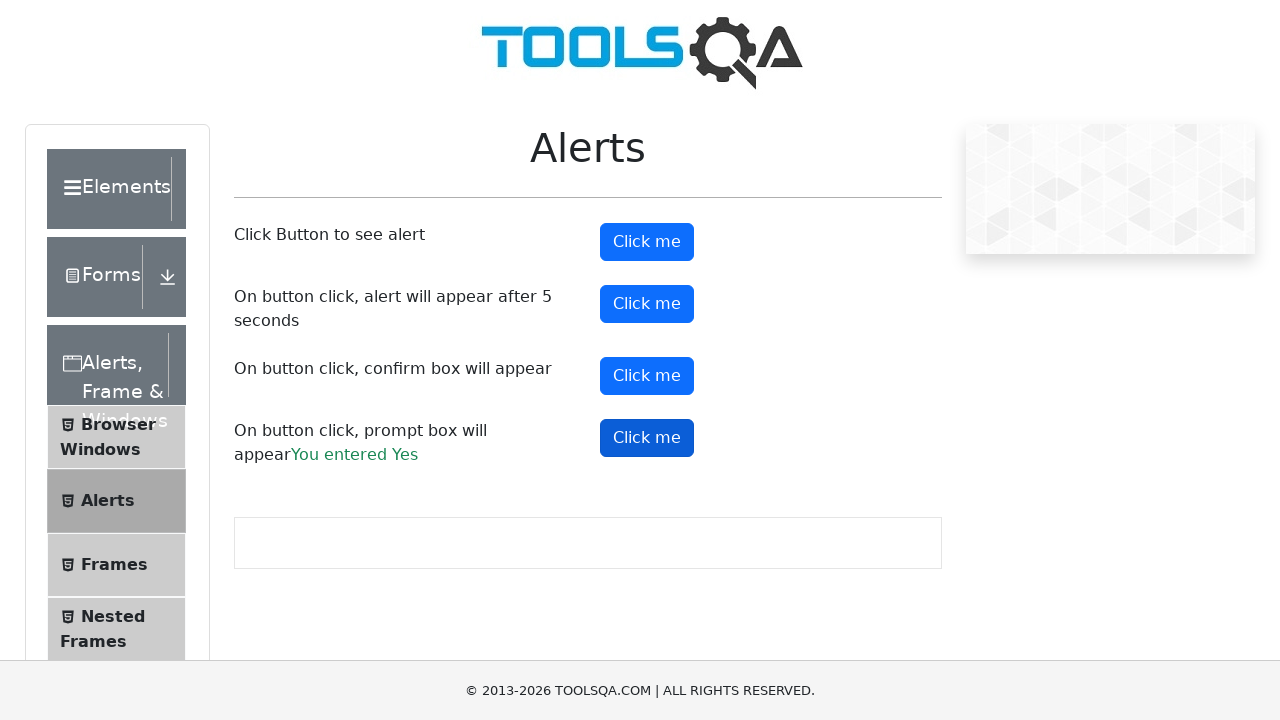

Printed prompt result text to console
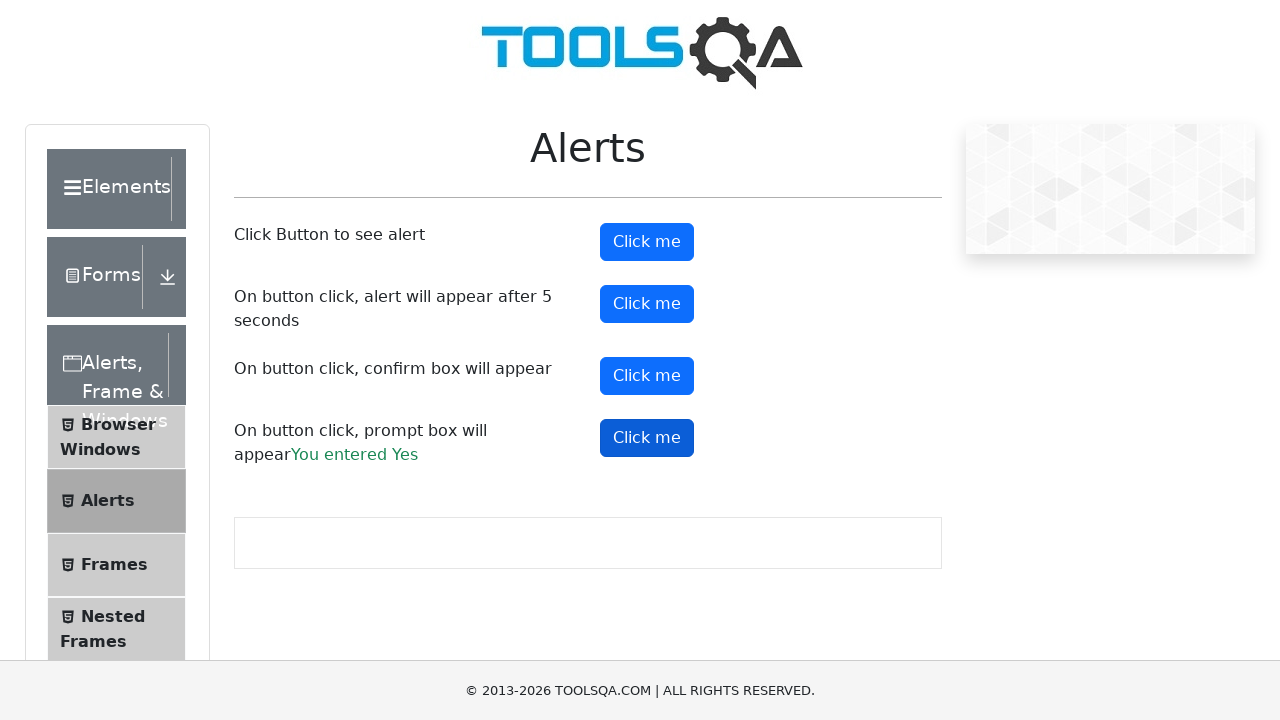

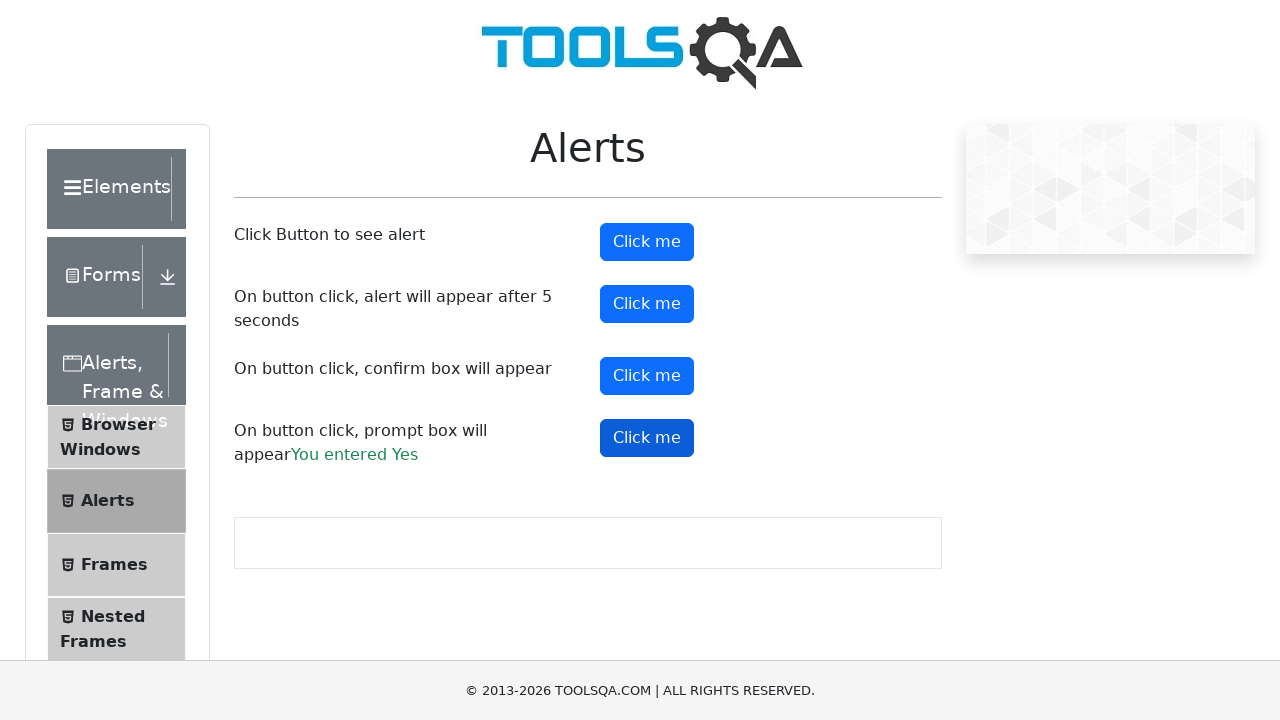